Tests slider interaction by dragging the slider element horizontally by 50 pixels

Starting URL: https://only-testing-blog.blogspot.com/2014/09/selectable.html

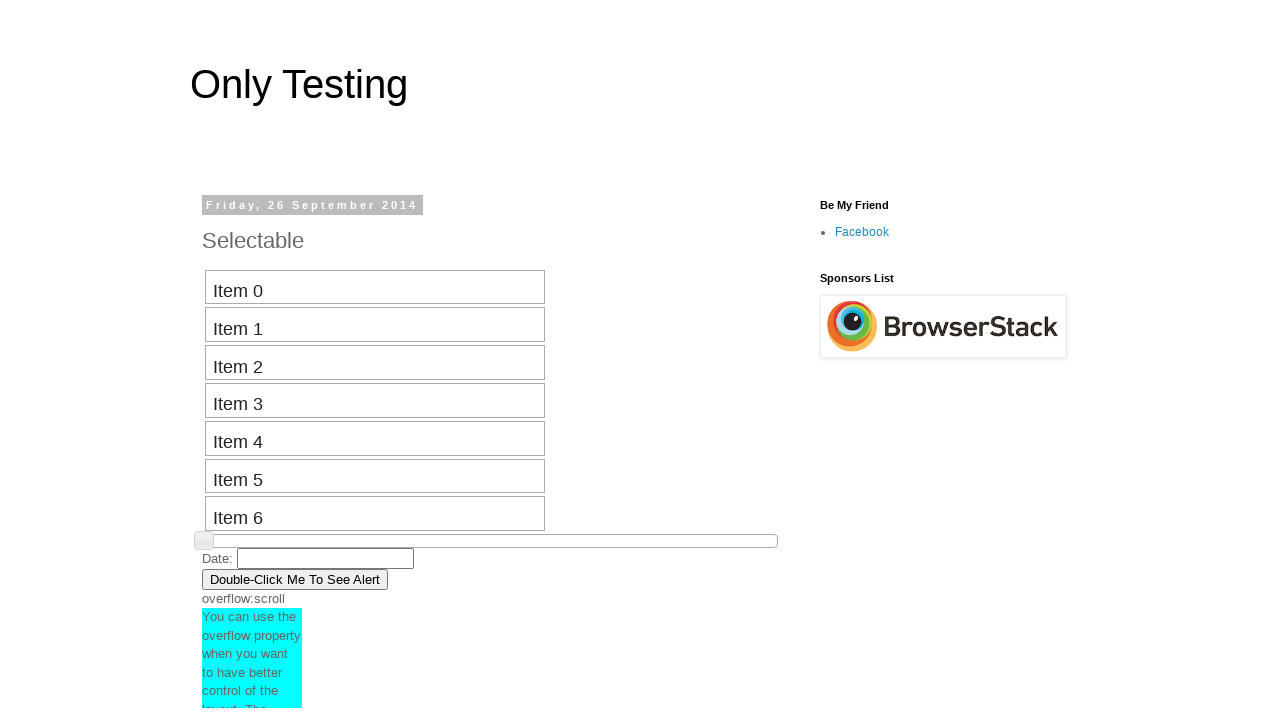

Navigated to slider test page
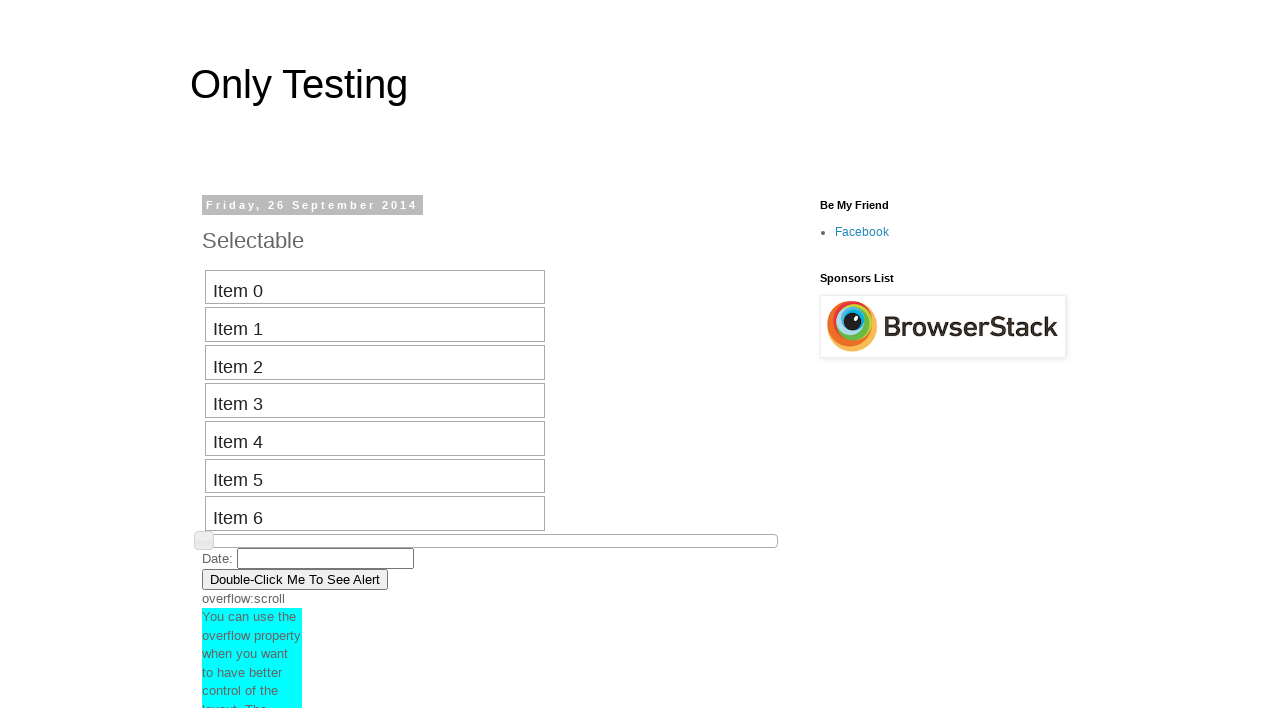

Located slider element with id 'slider'
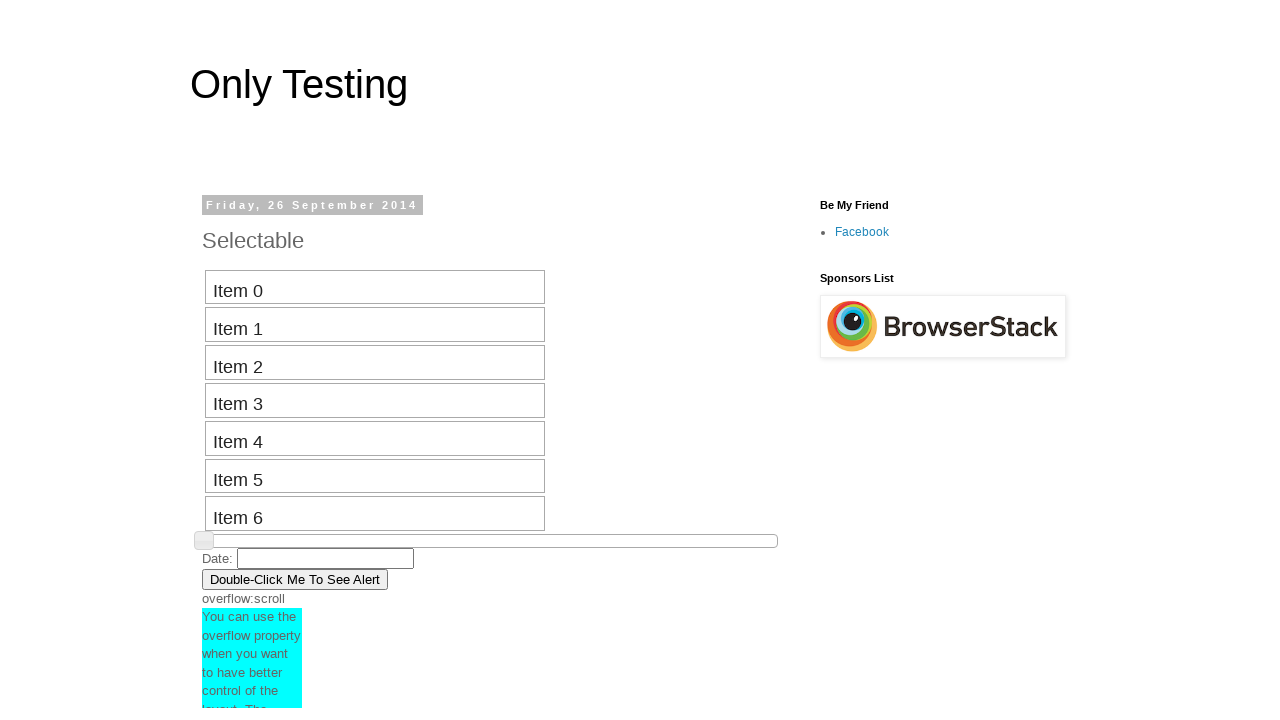

Dragged slider element horizontally by 50 pixels at (253, 535)
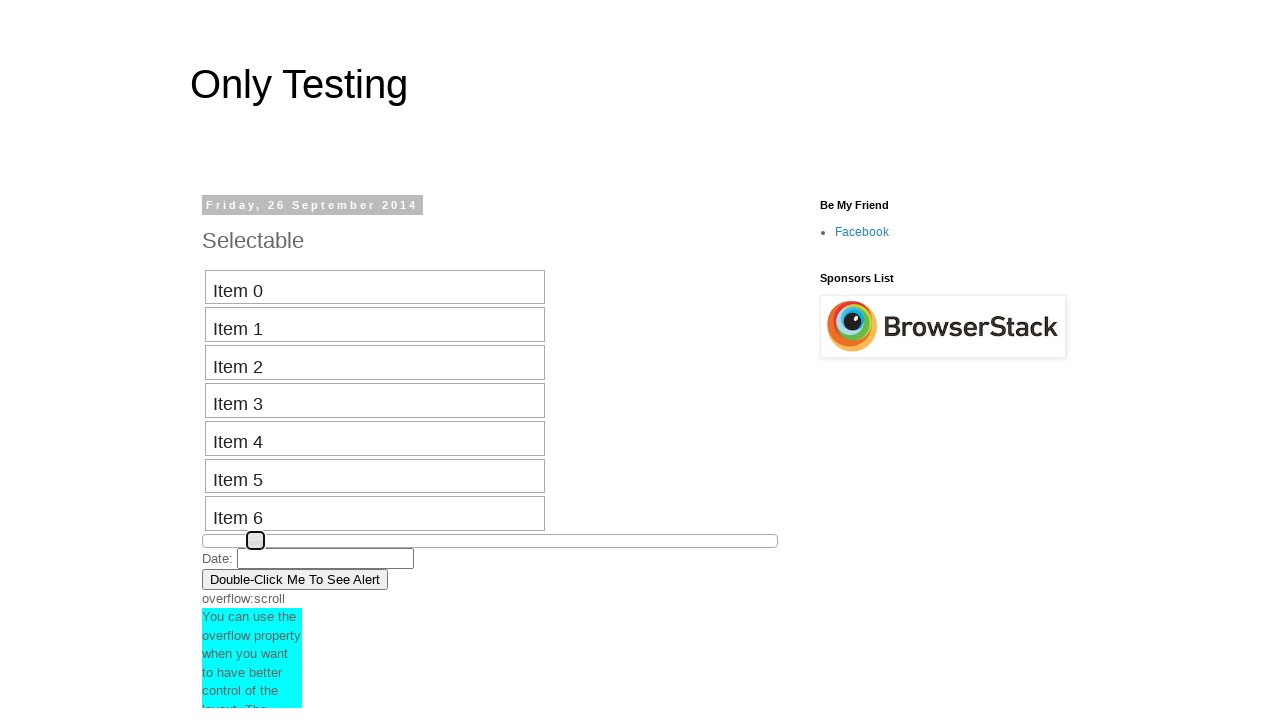

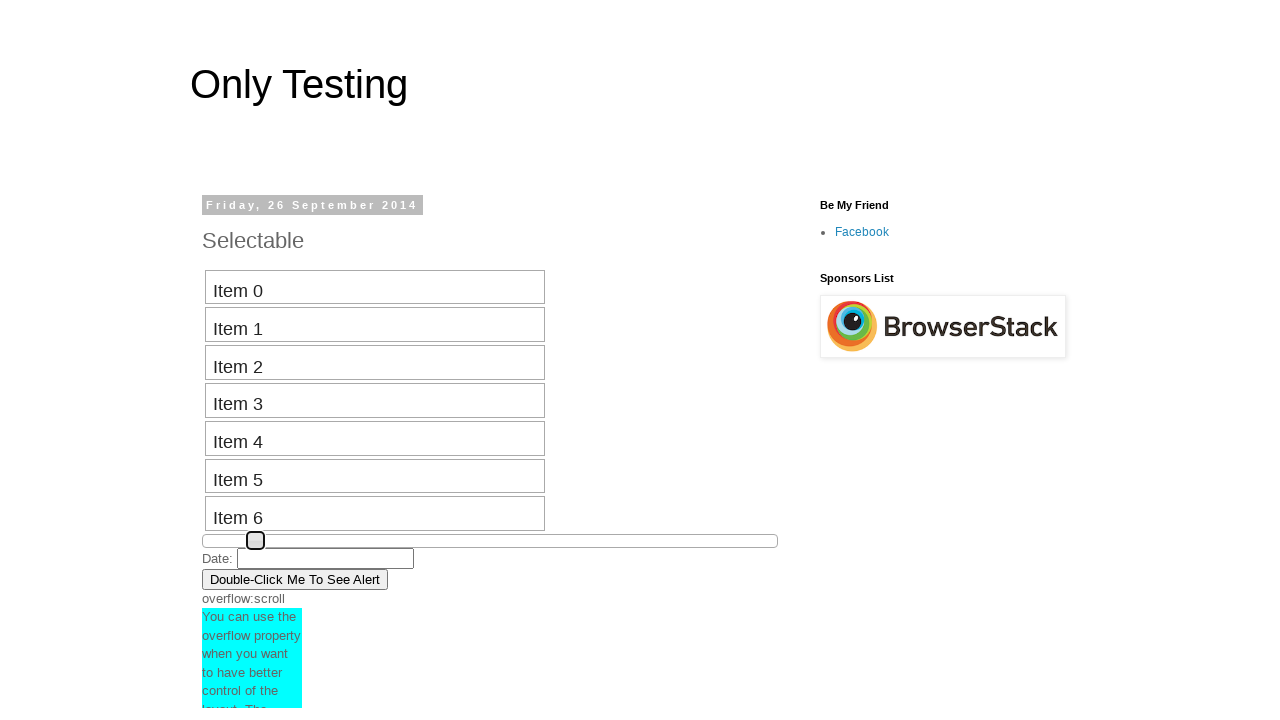